Navigates to the world clock page and interacts with the time zone table by iterating through its rows and columns

Starting URL: https://www.timeanddate.com/worldclock/

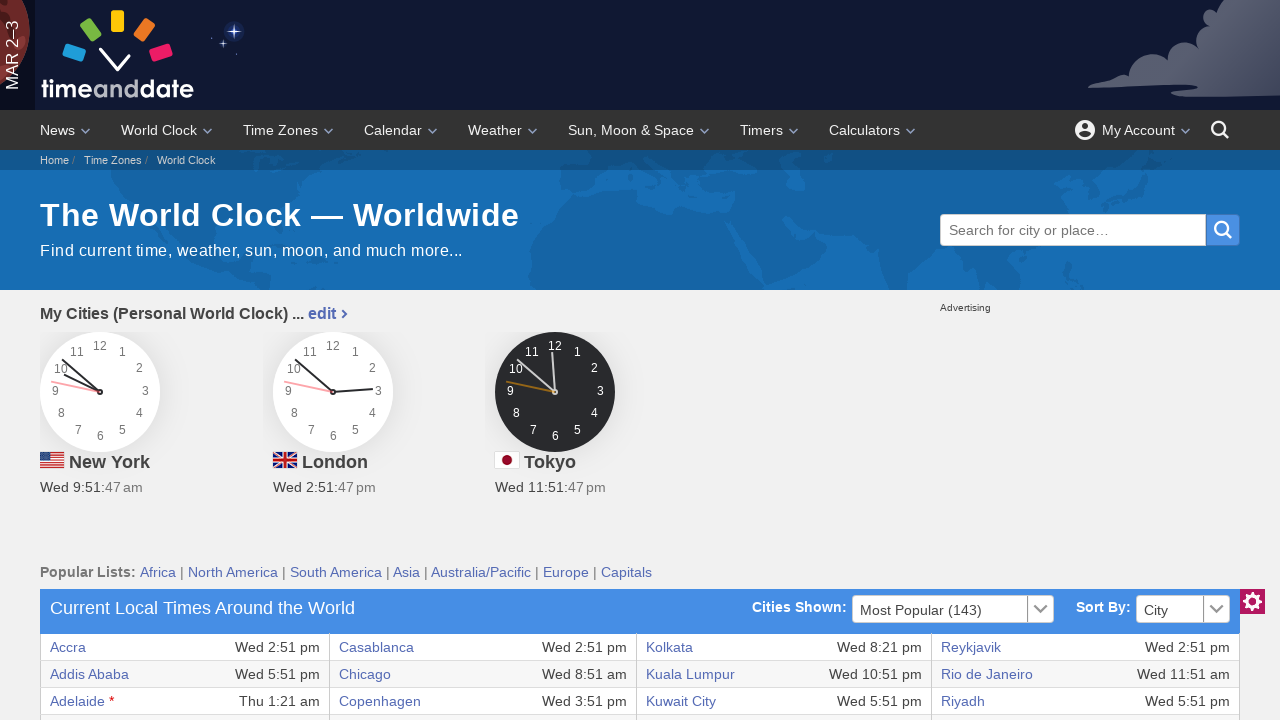

Waited for world clock table to load
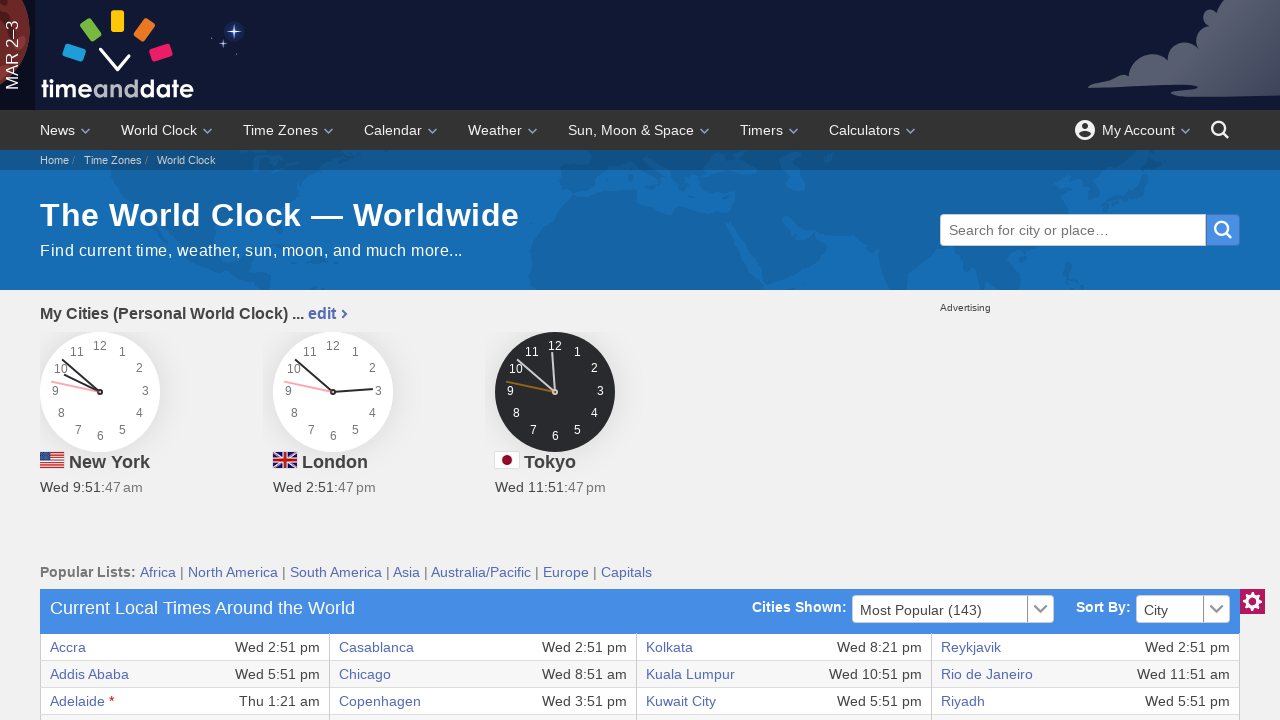

Located the main world clock table
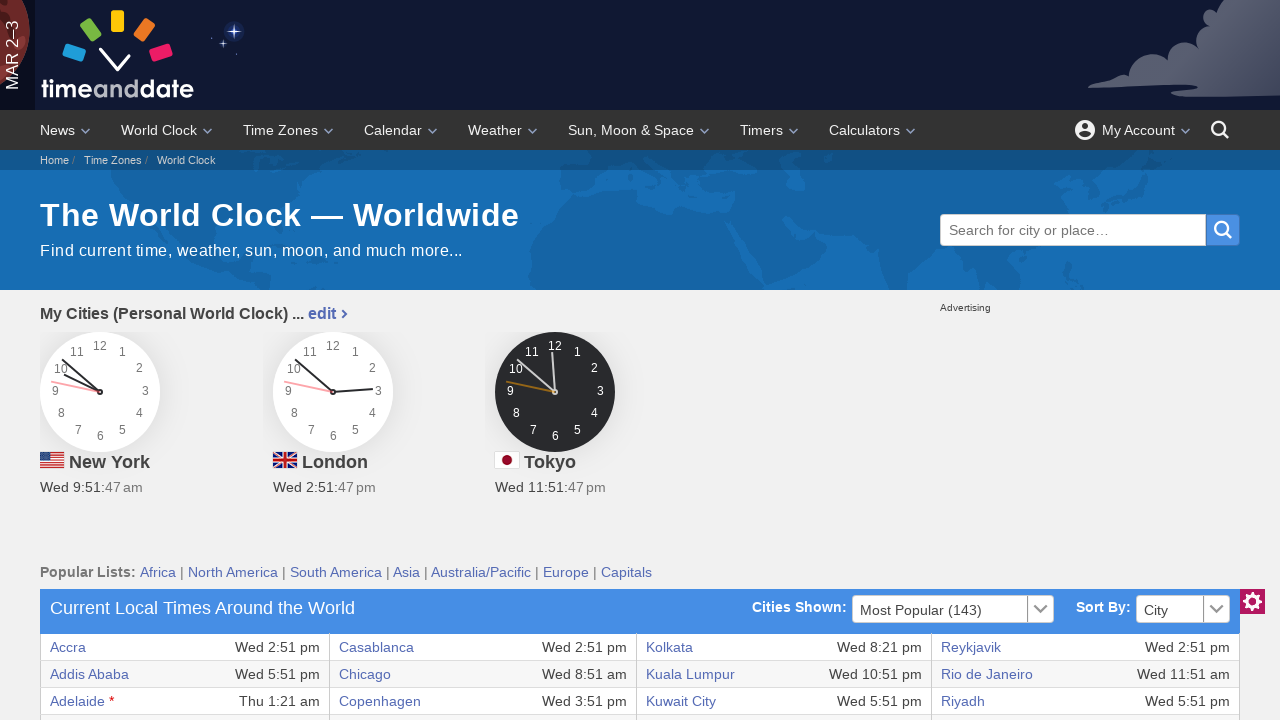

Retrieved all rows from the world clock table
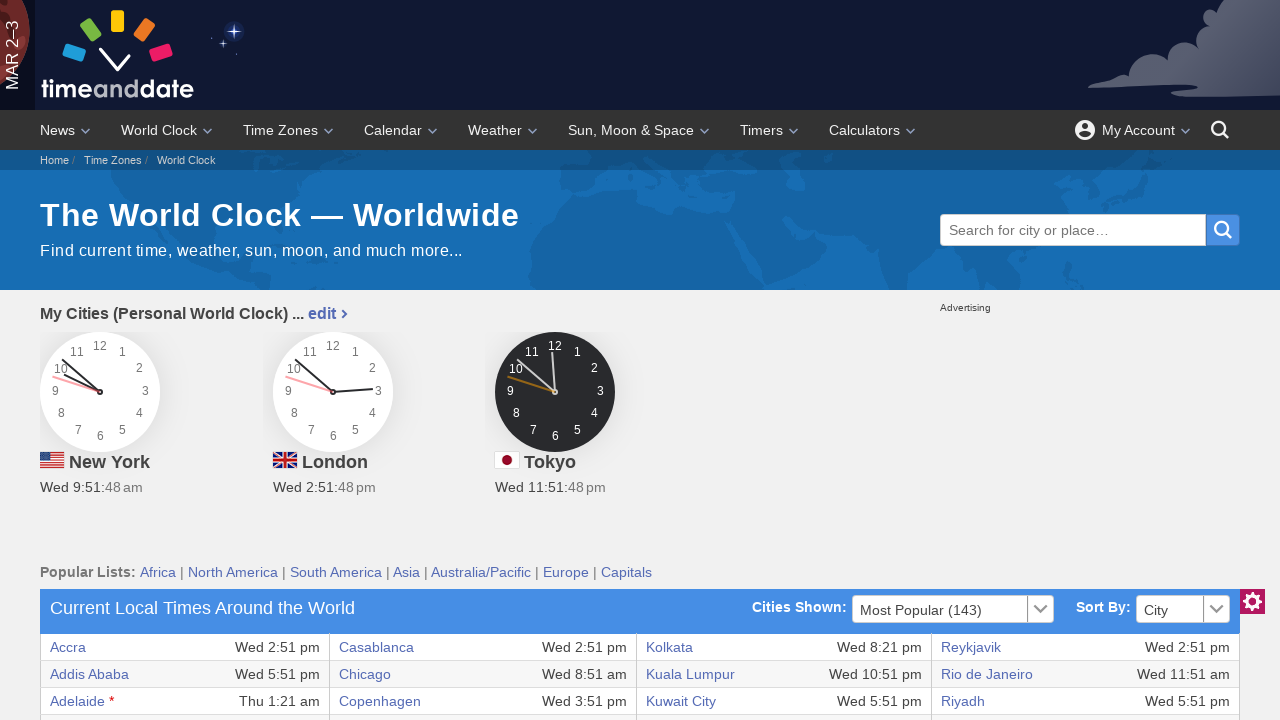

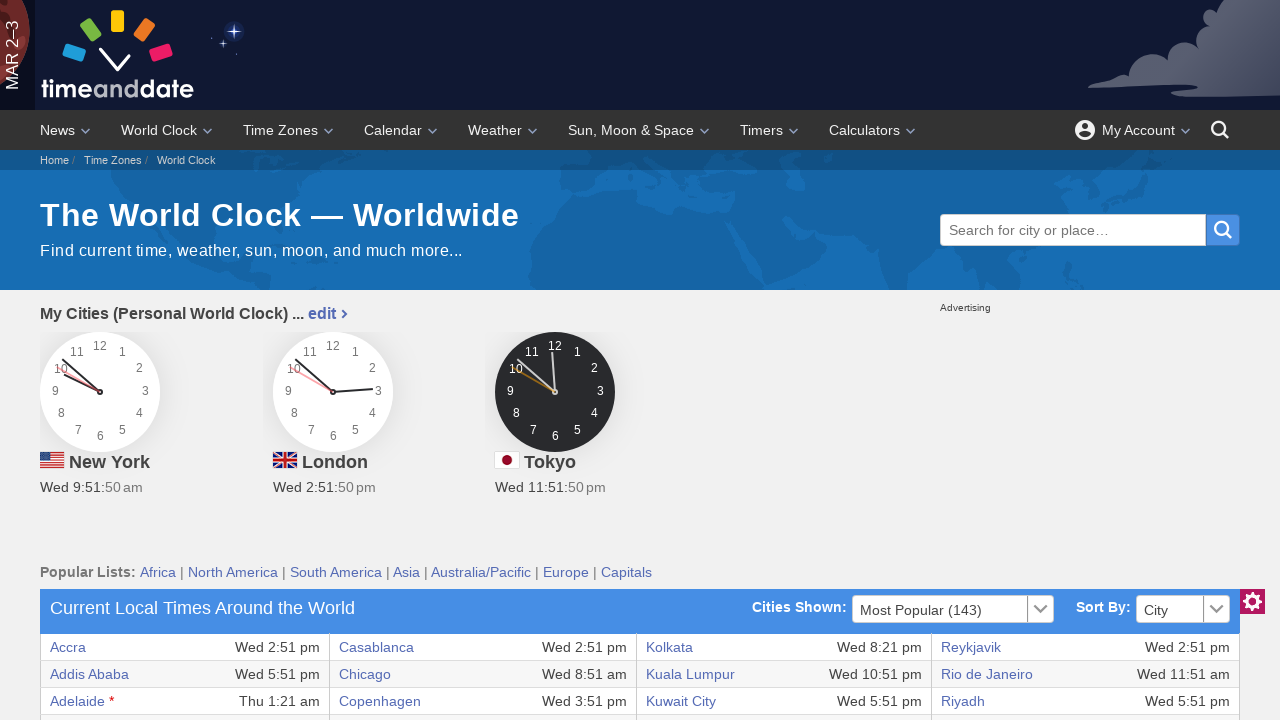